Navigates to Team page and verifies the names of all three site creators

Starting URL: http://www.99-bottles-of-beer.net/

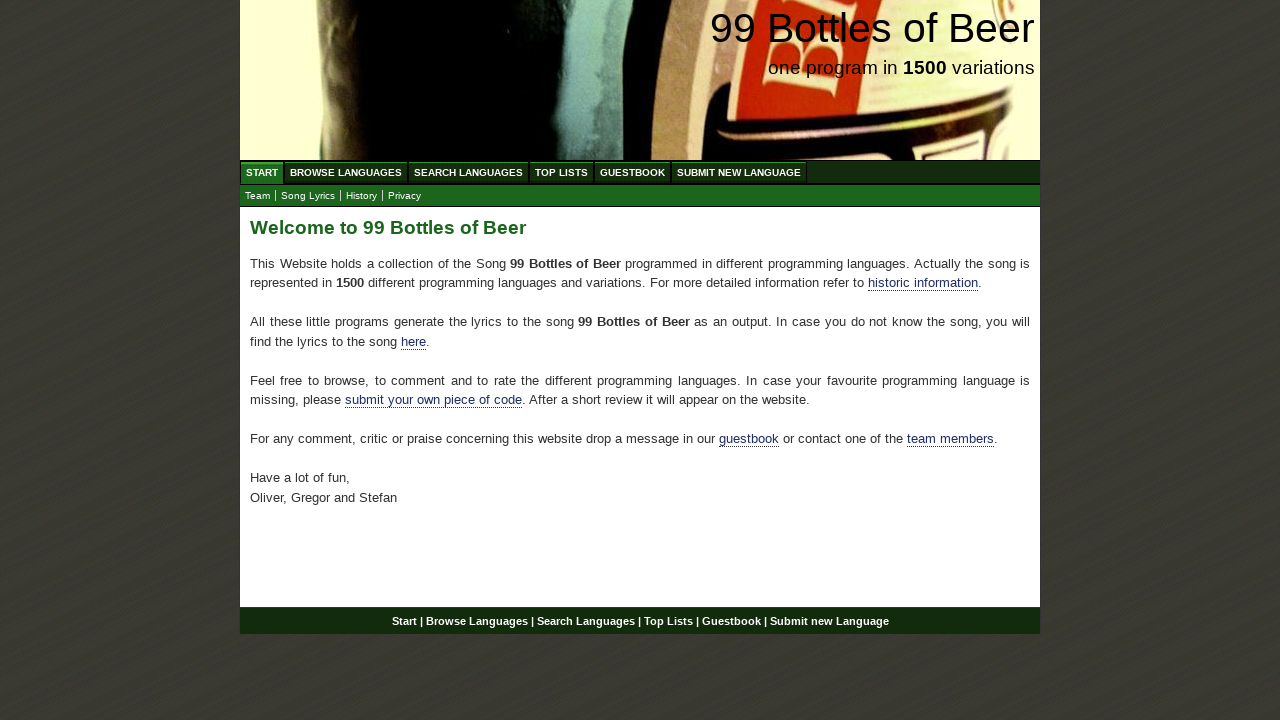

Clicked Team link at (258, 196) on xpath=//a[text()='Team']
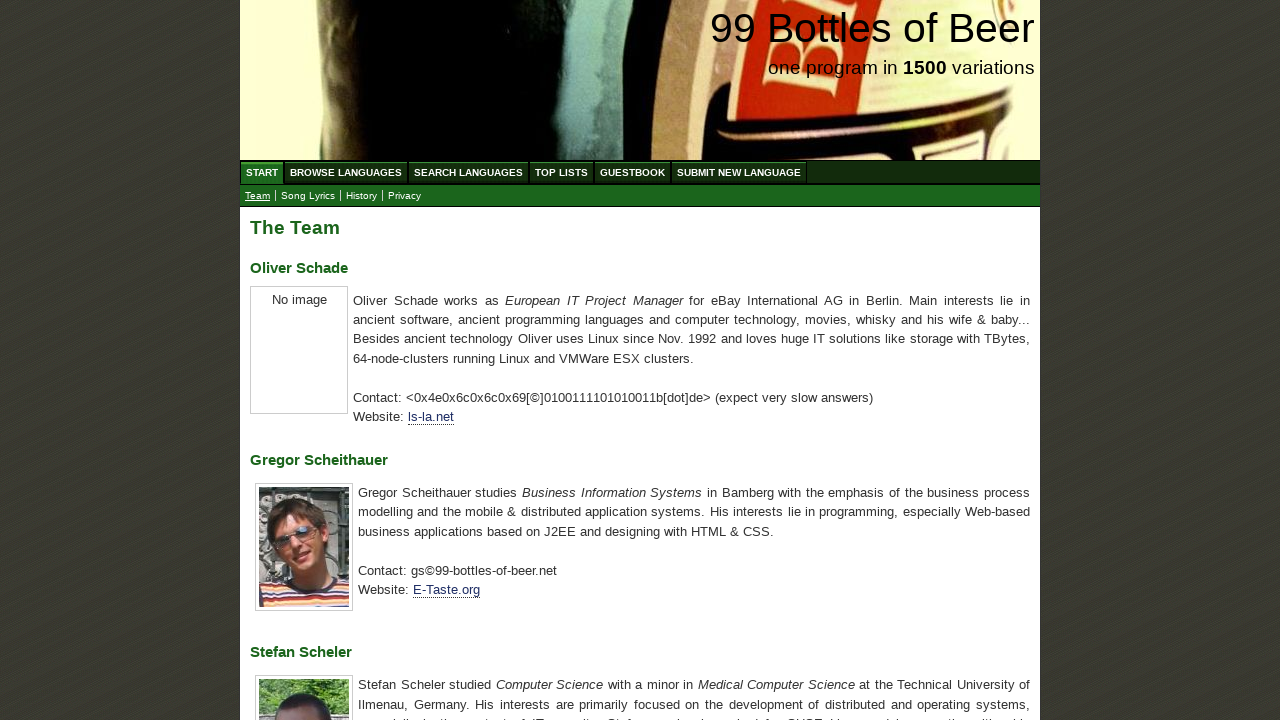

Team page loaded and creator names section appeared
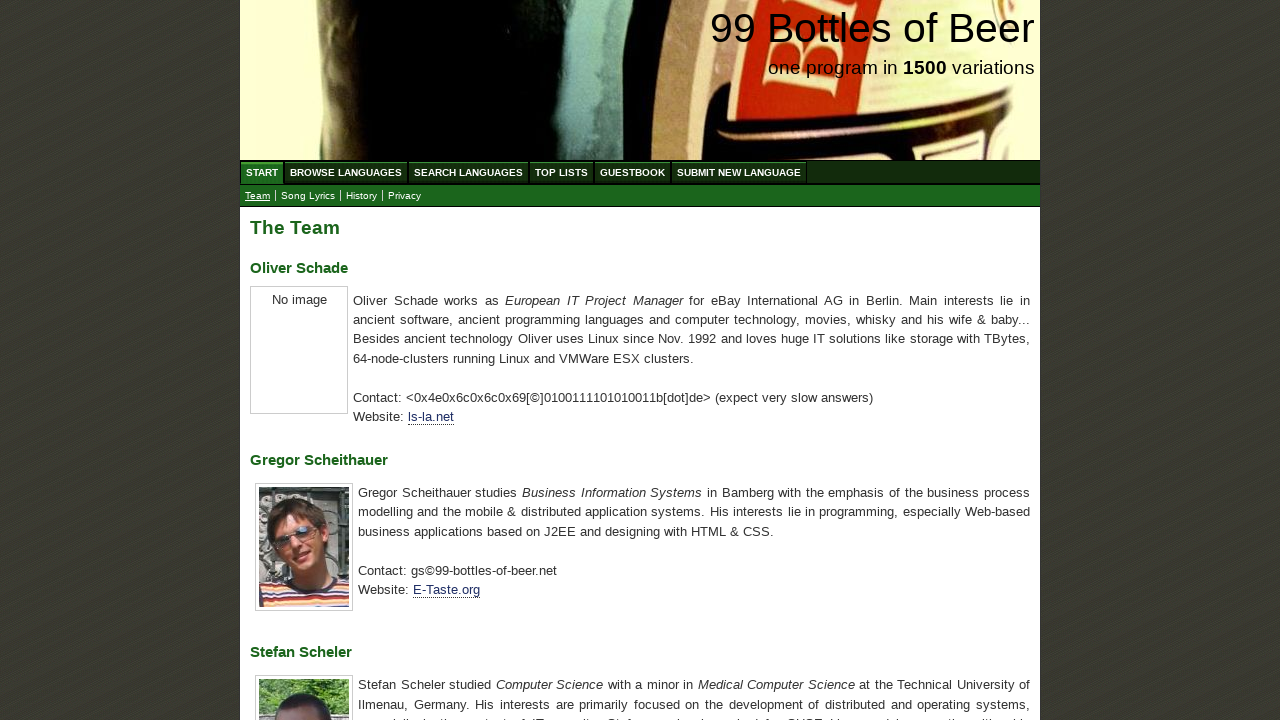

Retrieved all creator name elements
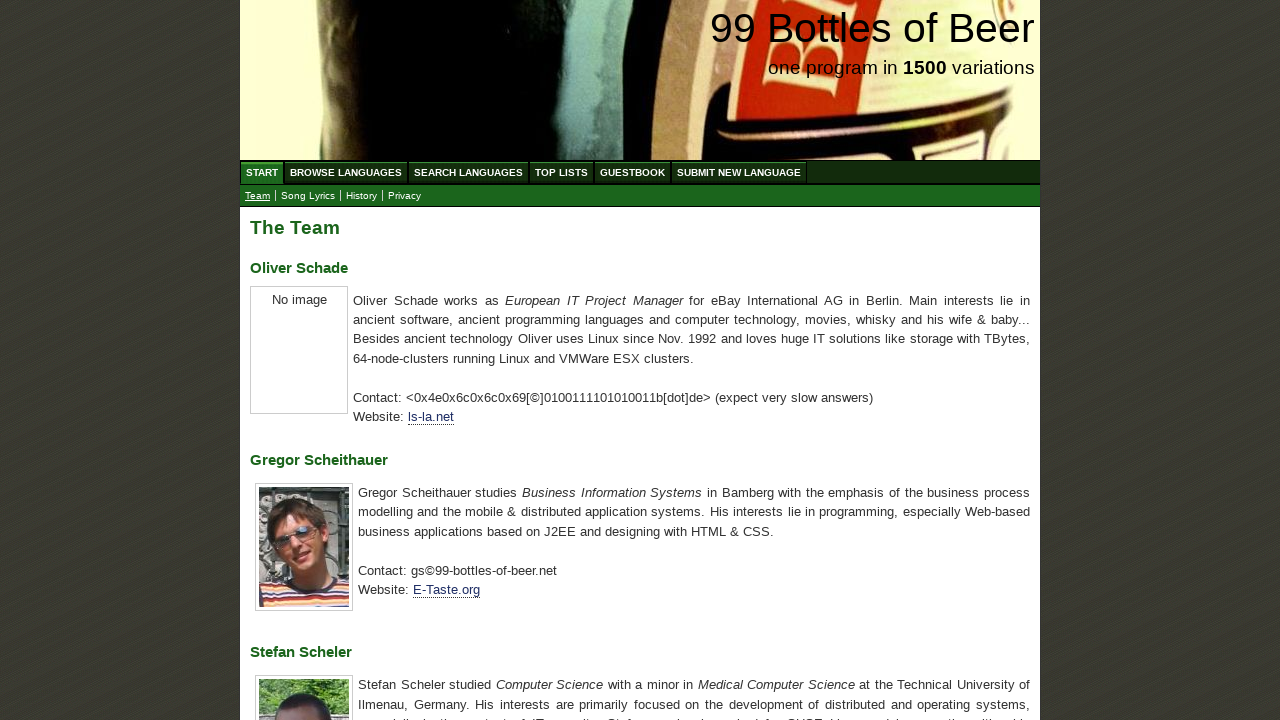

Extracted text content from creator name elements
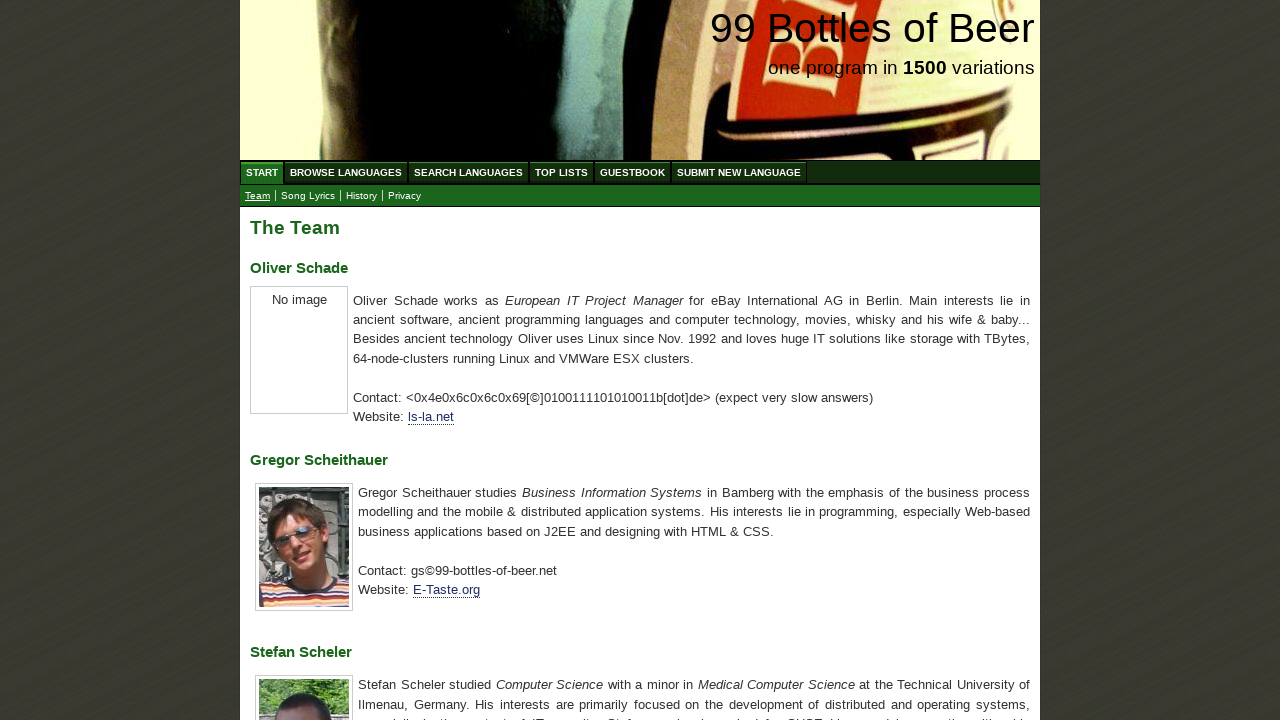

Verified all three site creator names match expected values: Oliver Schade, Gregor Scheithauer, Stefan Scheler
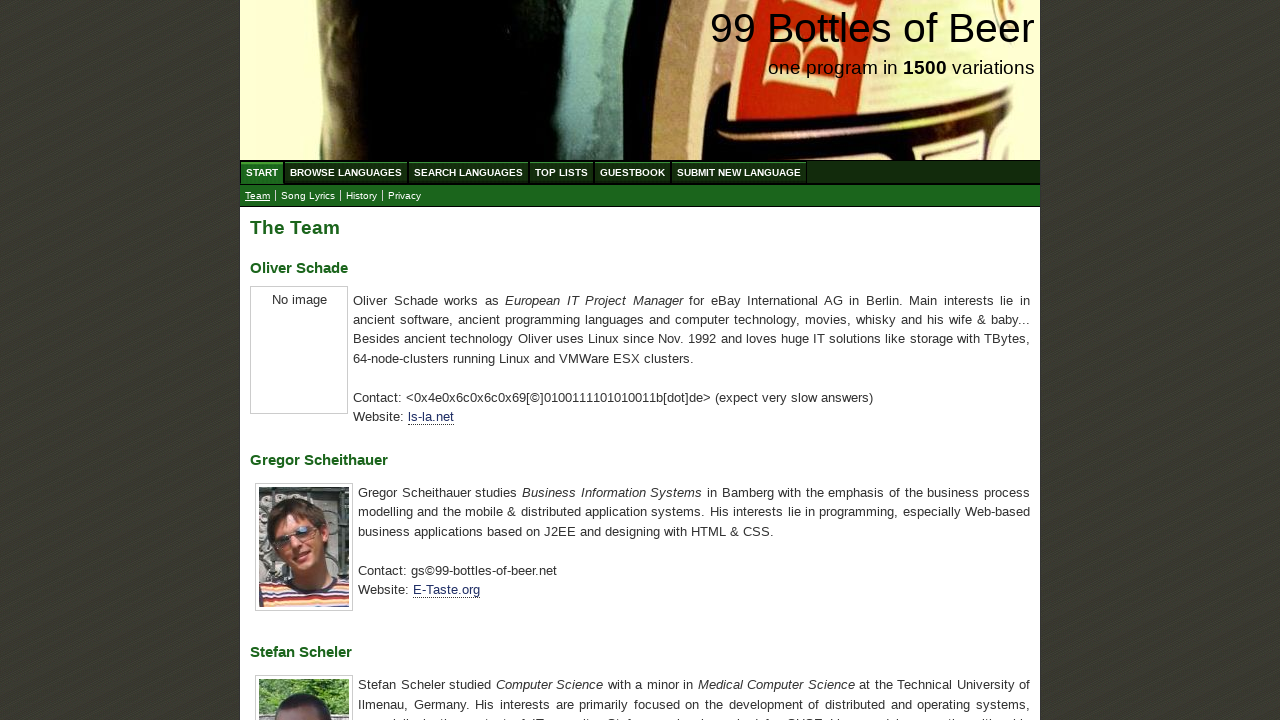

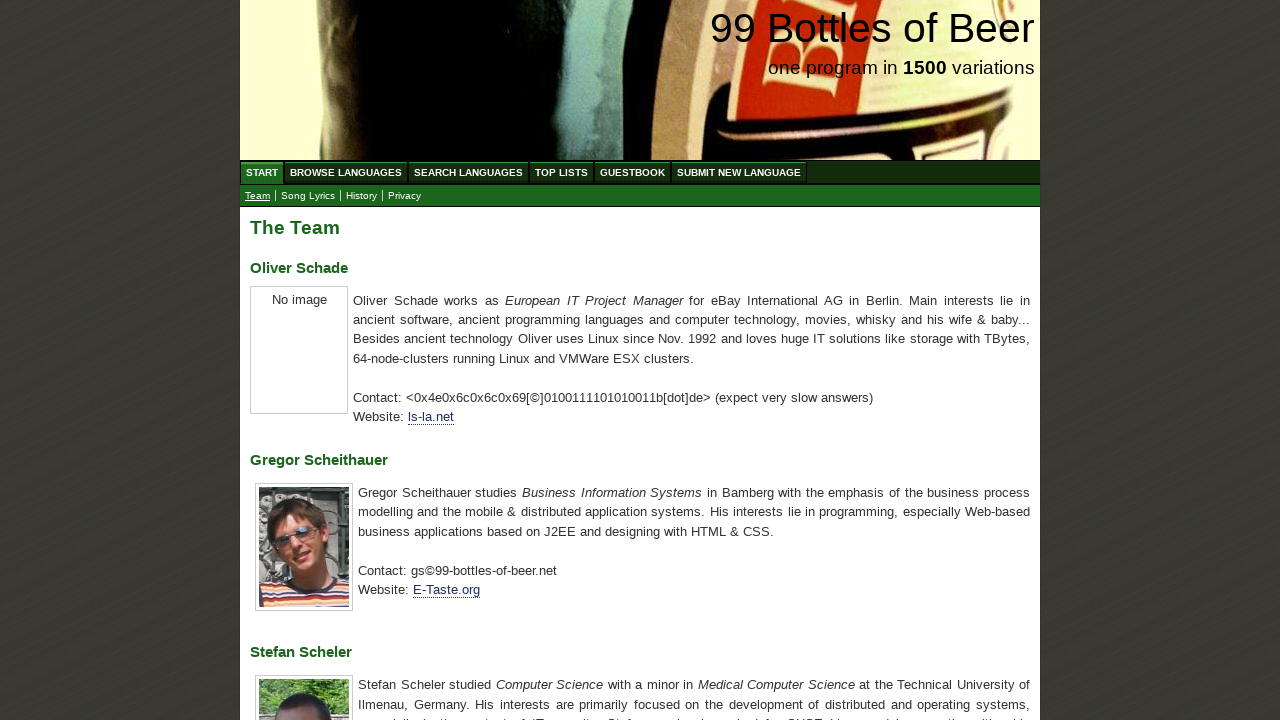